Tests the Home link navigation by clicking on it and verifying the user is taken to the homepage

Starting URL: https://www.demoblaze.com/index.html

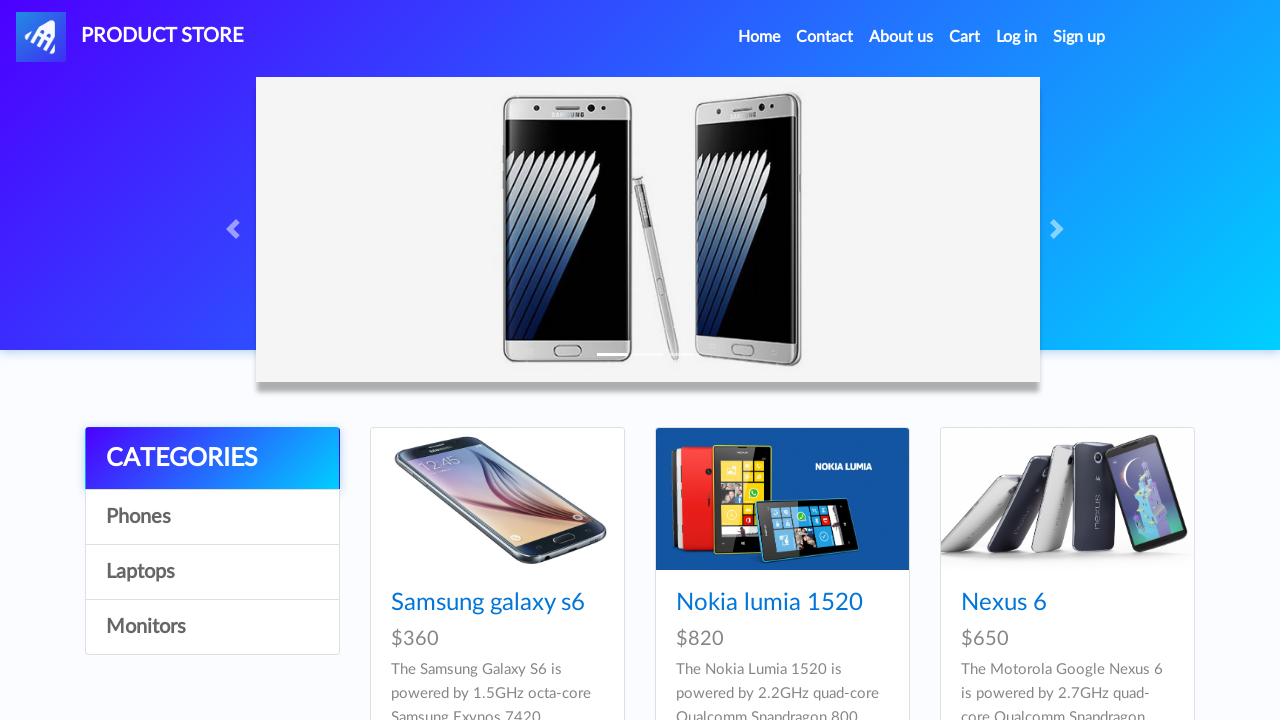

Clicked on the Home link at (759, 37) on a:has-text('Home')
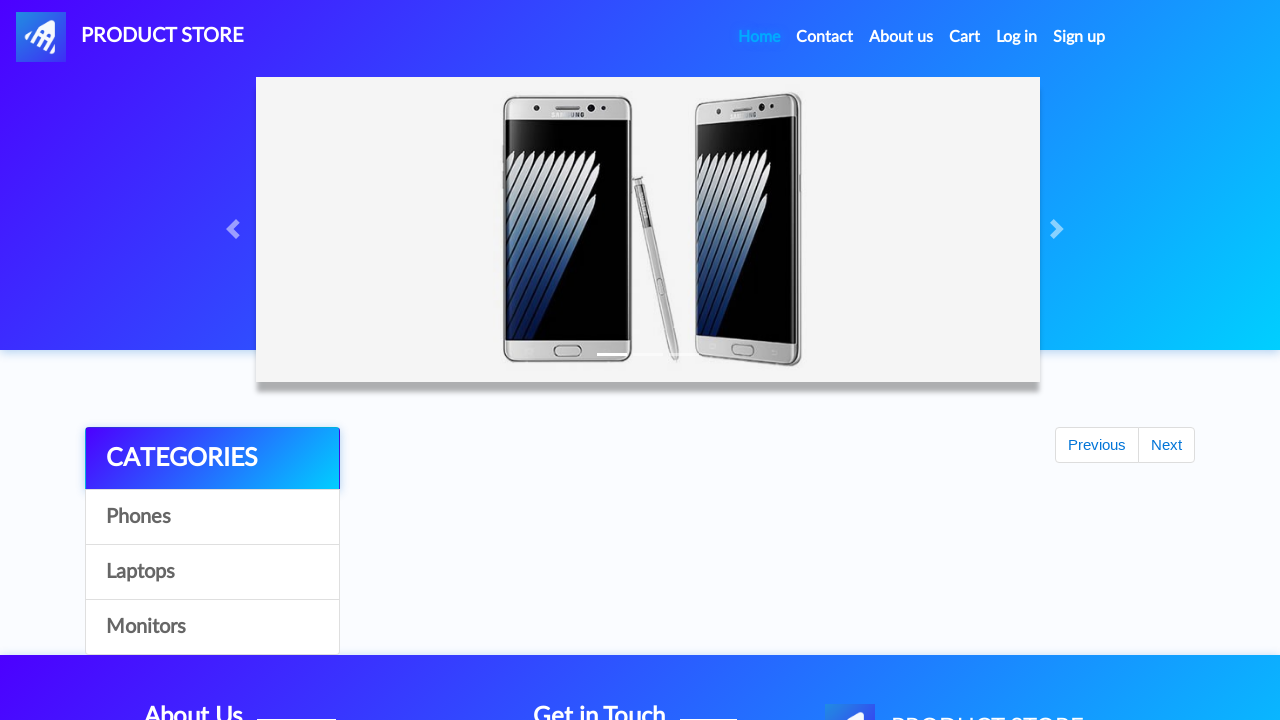

Verified navigation to homepage at https://www.demoblaze.com/index.html
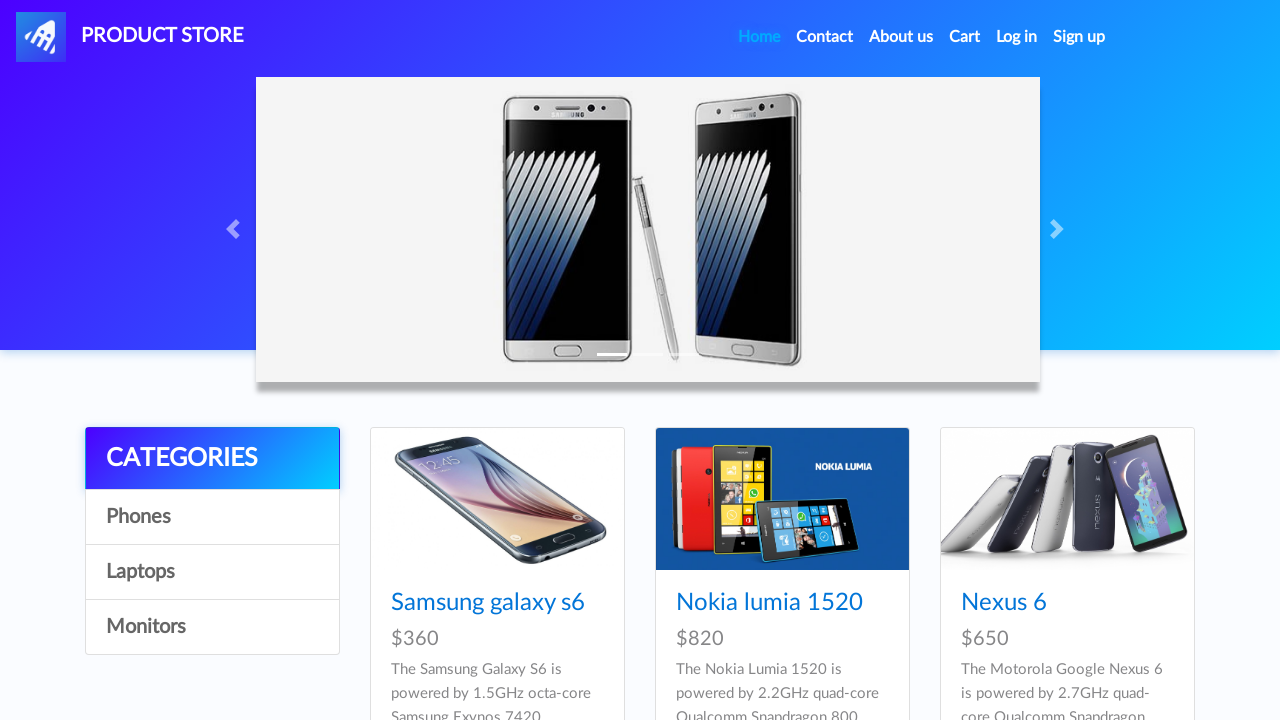

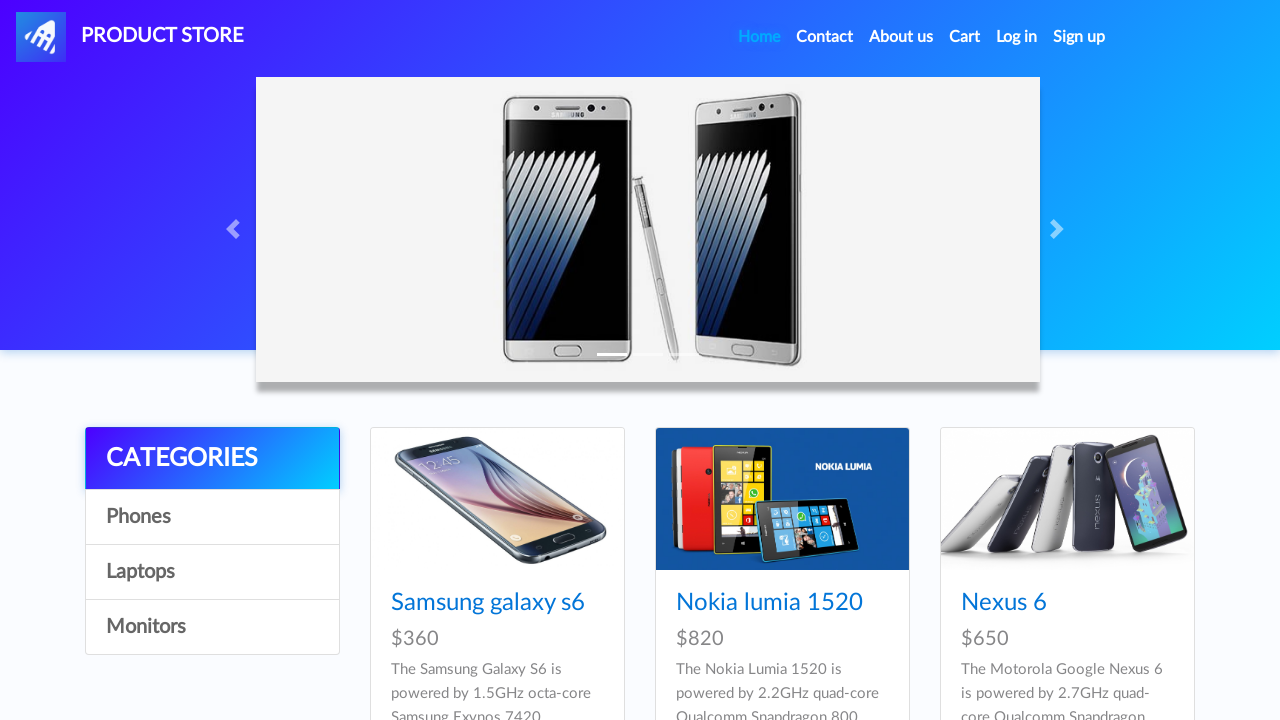